Tests basic drag and drop functionality by dragging an element to a drop target and verifying the drop was successful

Starting URL: https://demoqa.com/droppable

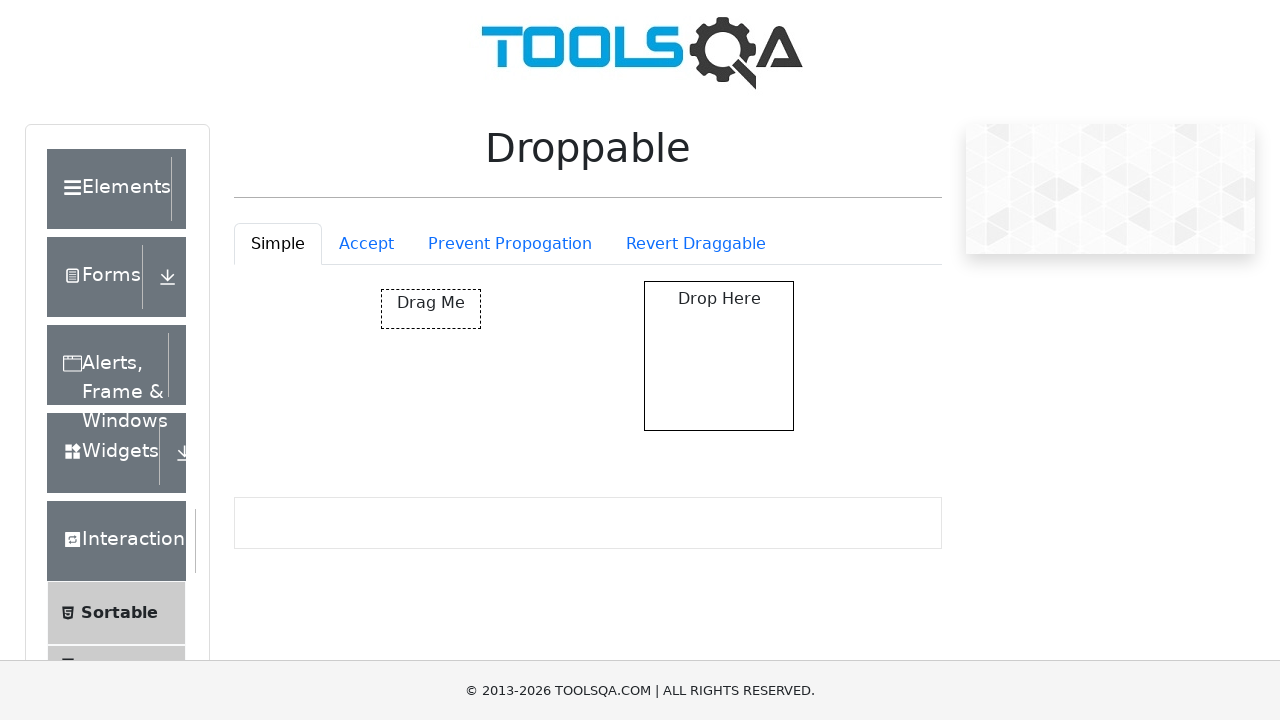

Navigated to droppable demo page
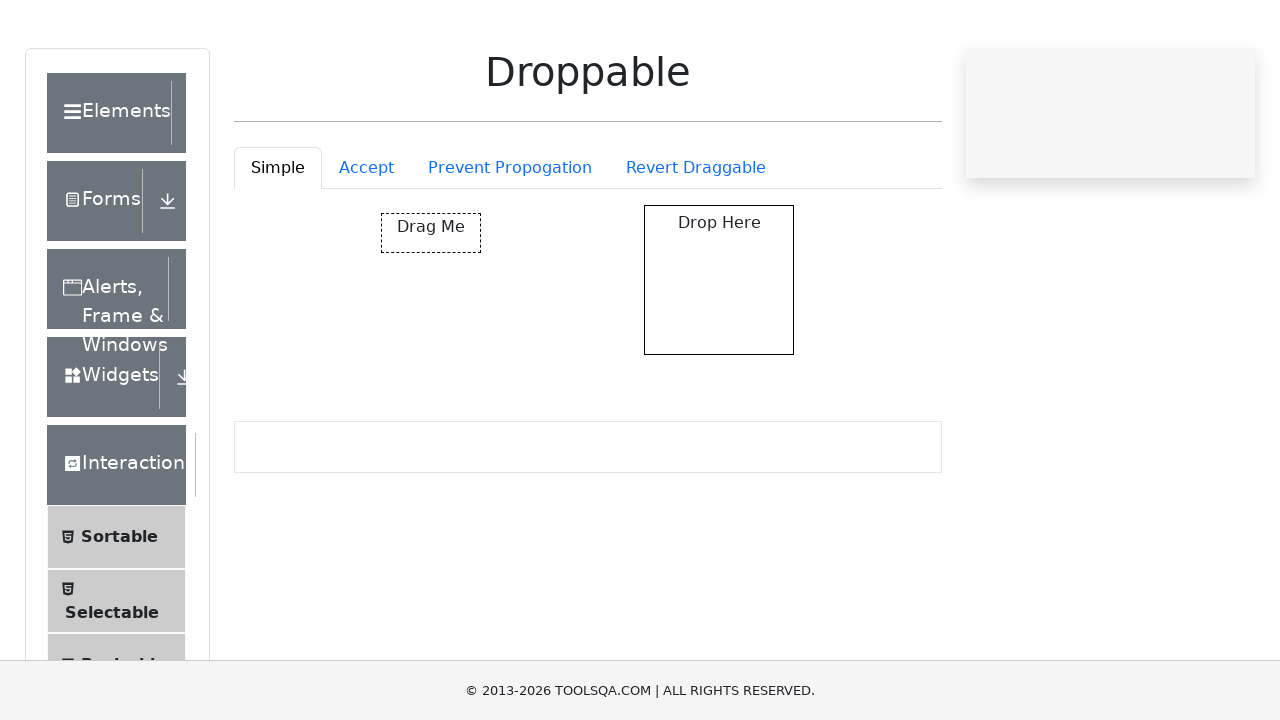

Located draggable element
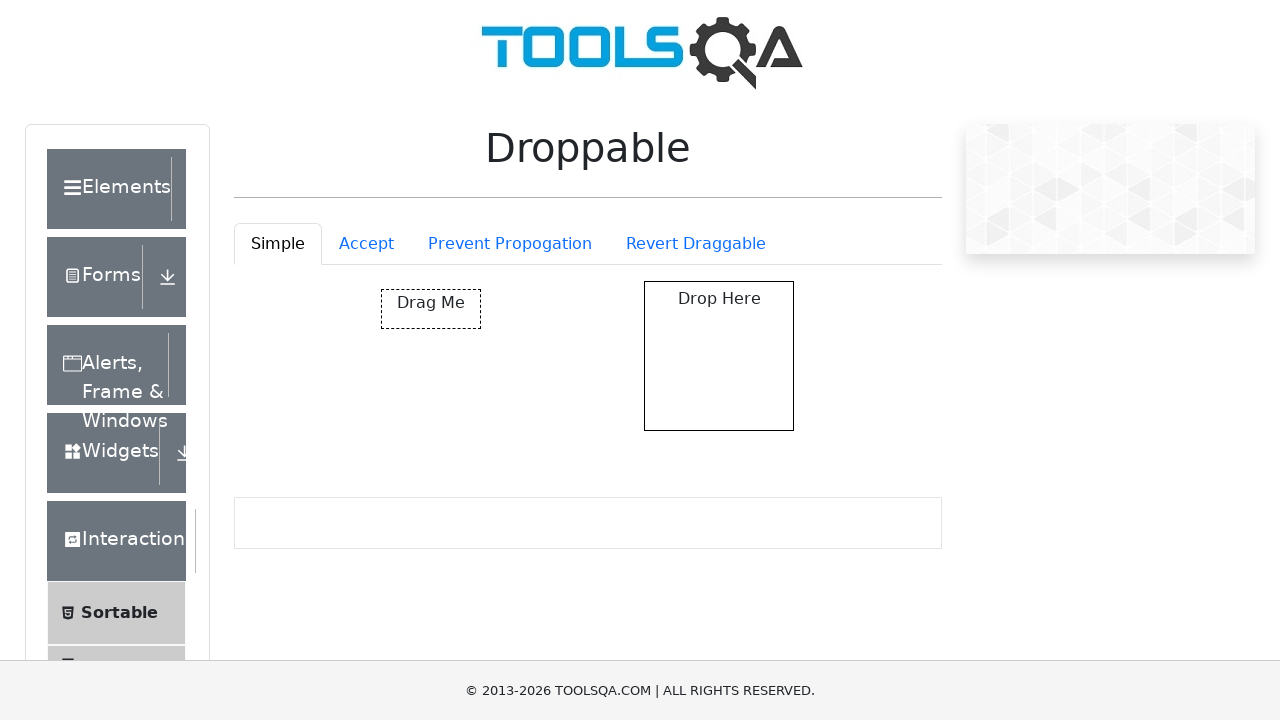

Located drop target element
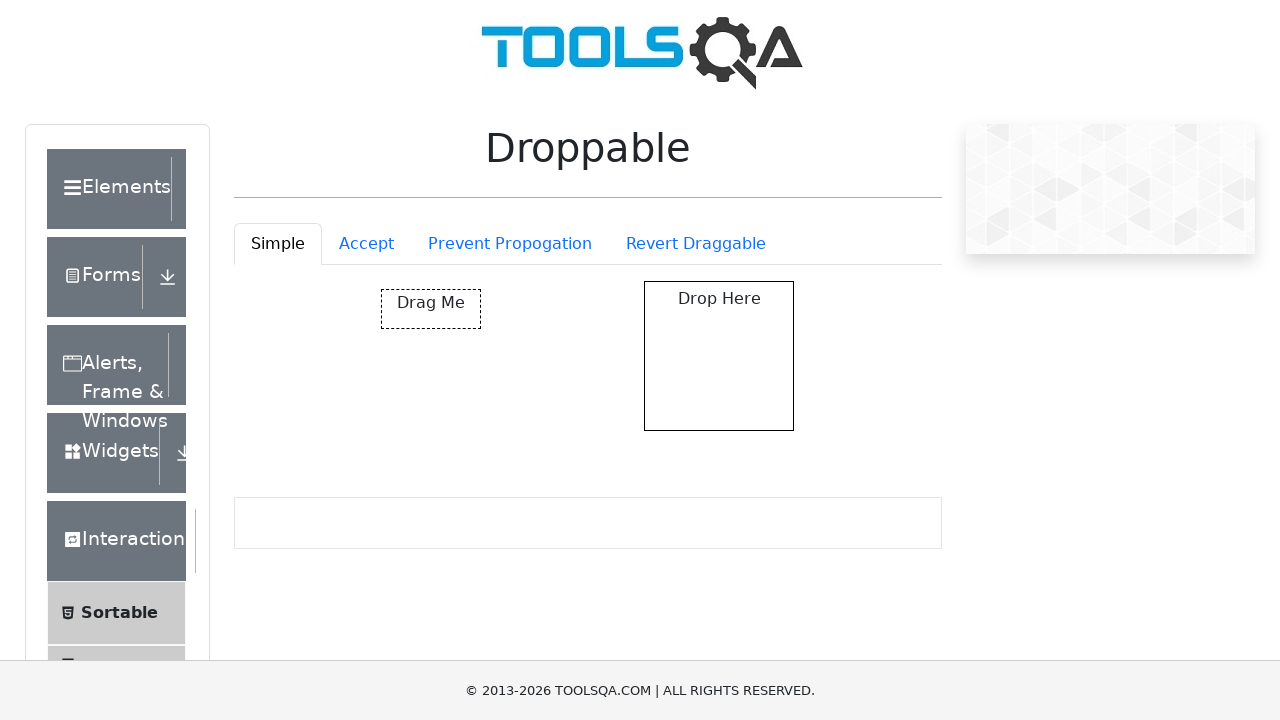

Dragged element to drop target at (719, 356)
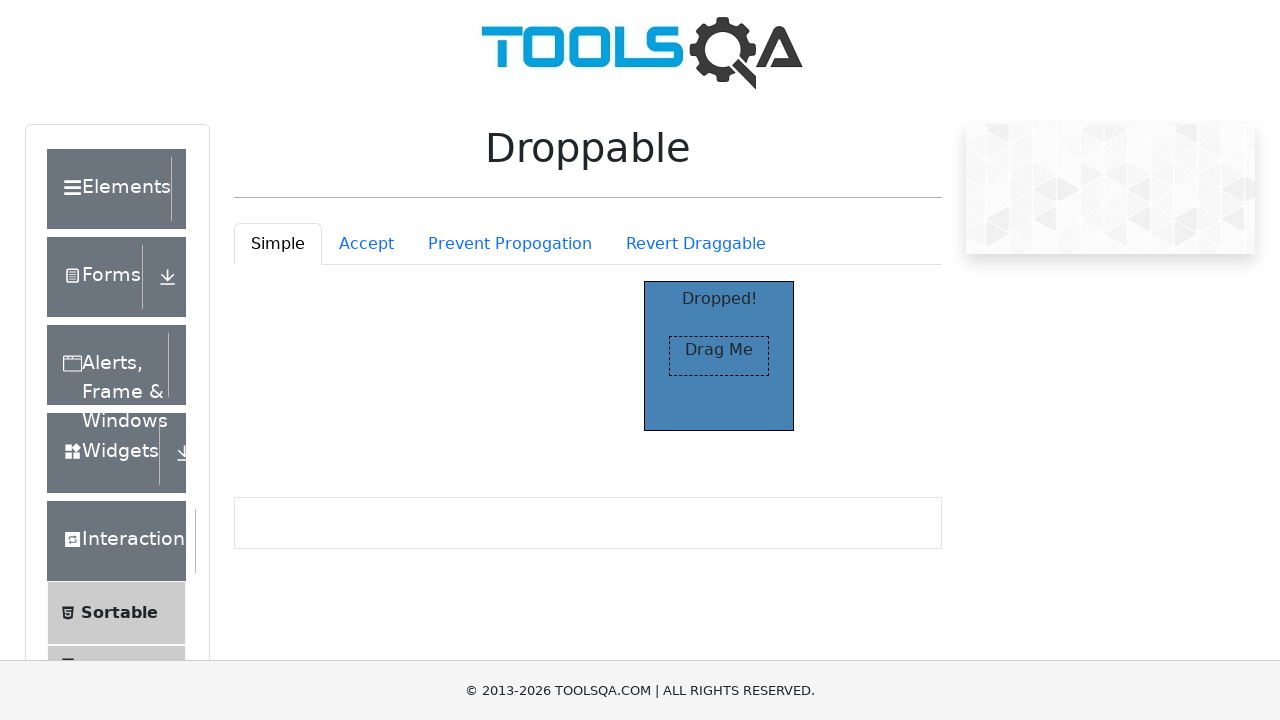

Verified drop was successful - target text changed to 'Dropped!'
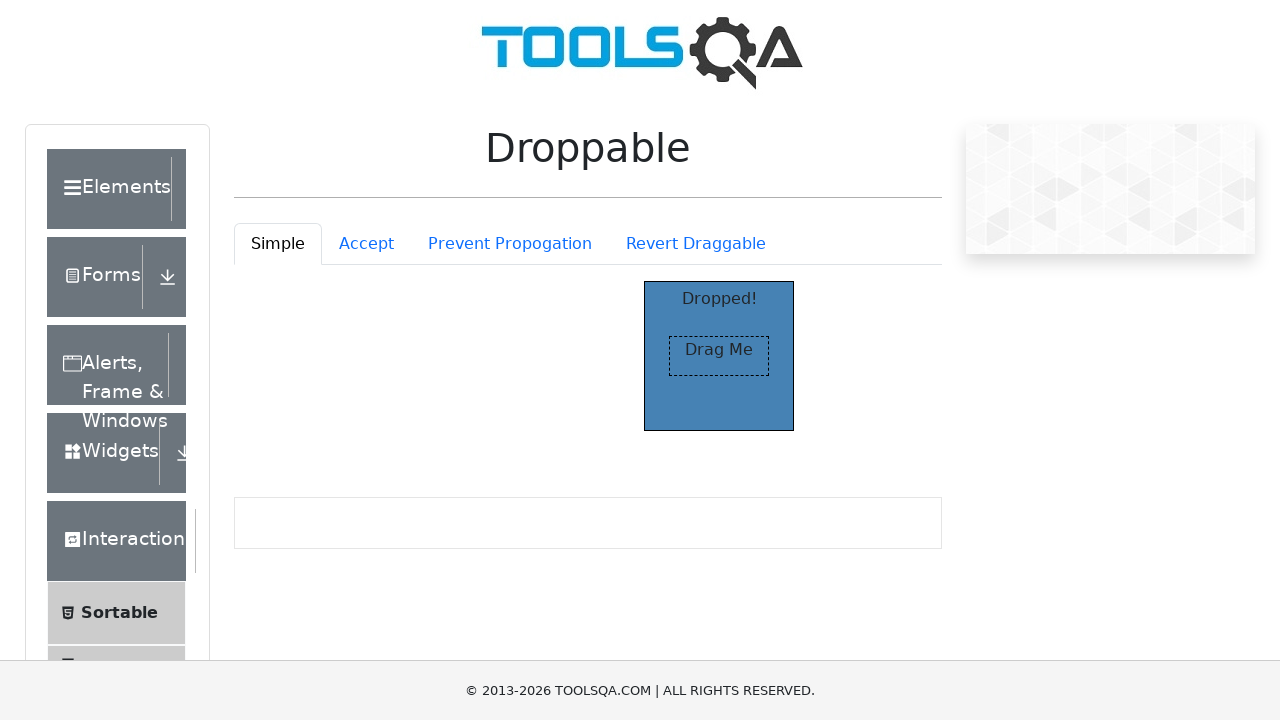

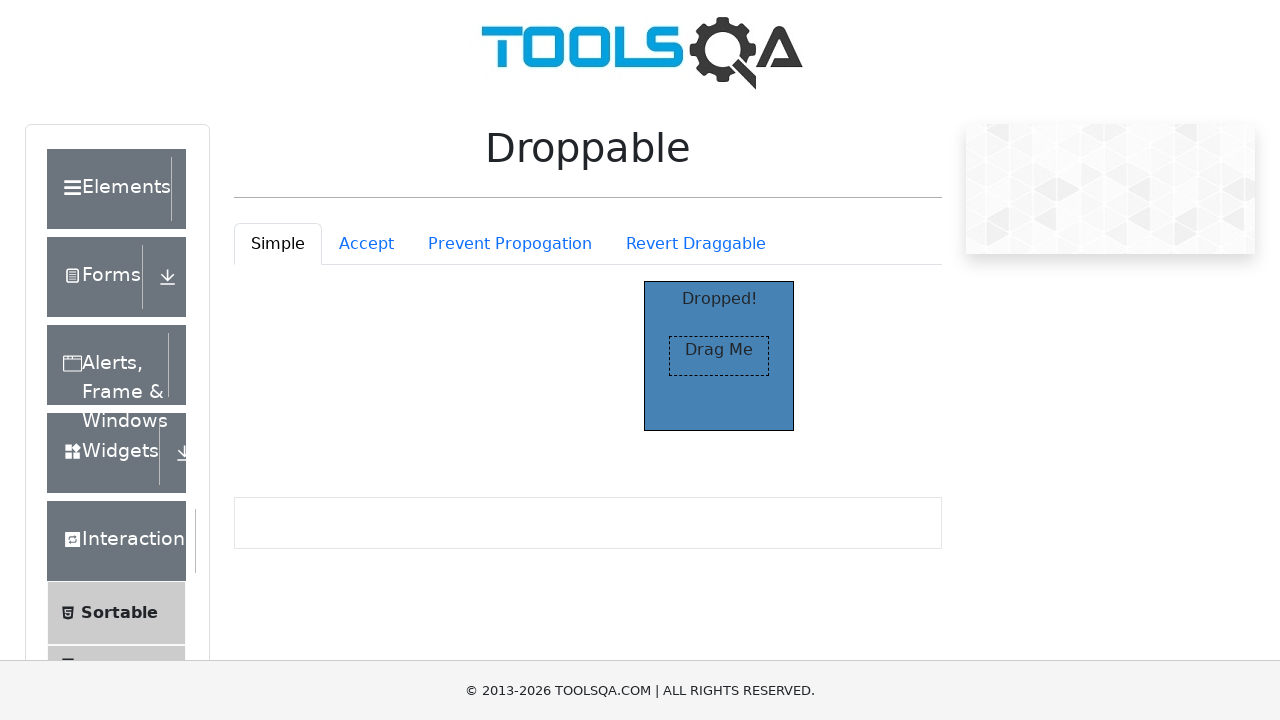